Tests right-click context menu functionality by right-clicking an element and selecting Copy option from the context menu

Starting URL: https://swisnl.github.io/jQuery-contextMenu/demo.html

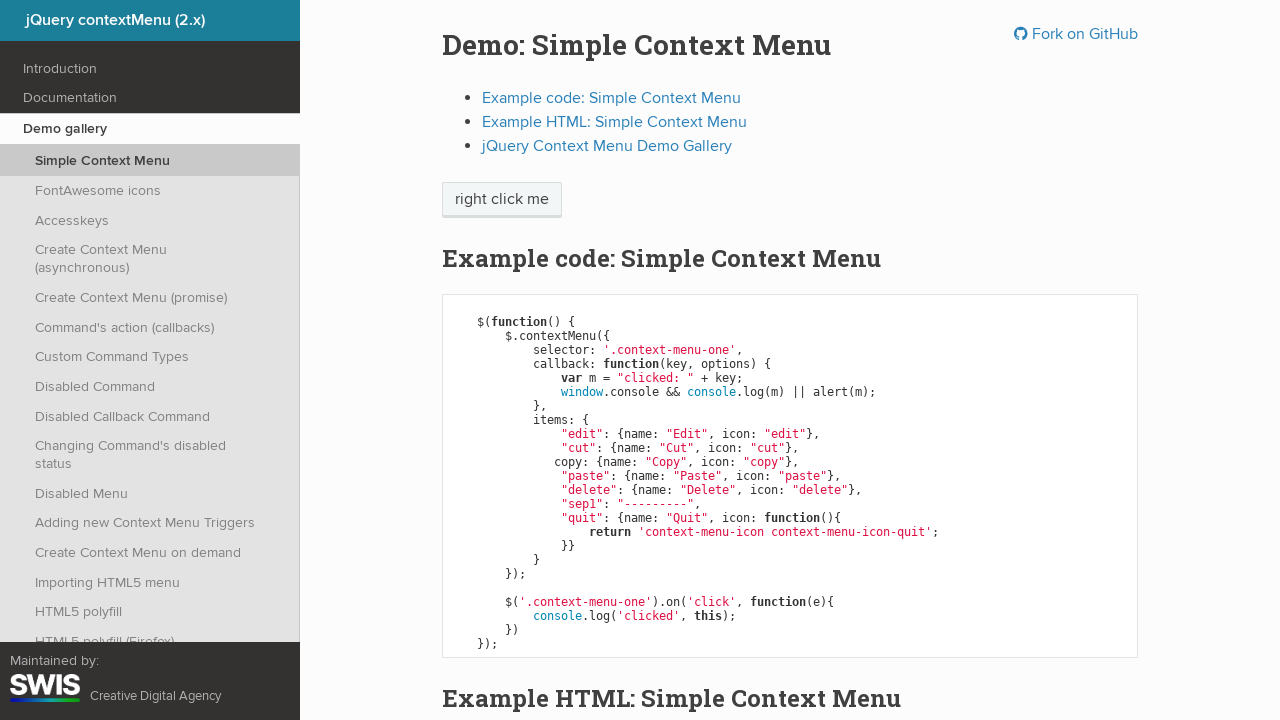

Navigated to jQuery contextMenu demo page
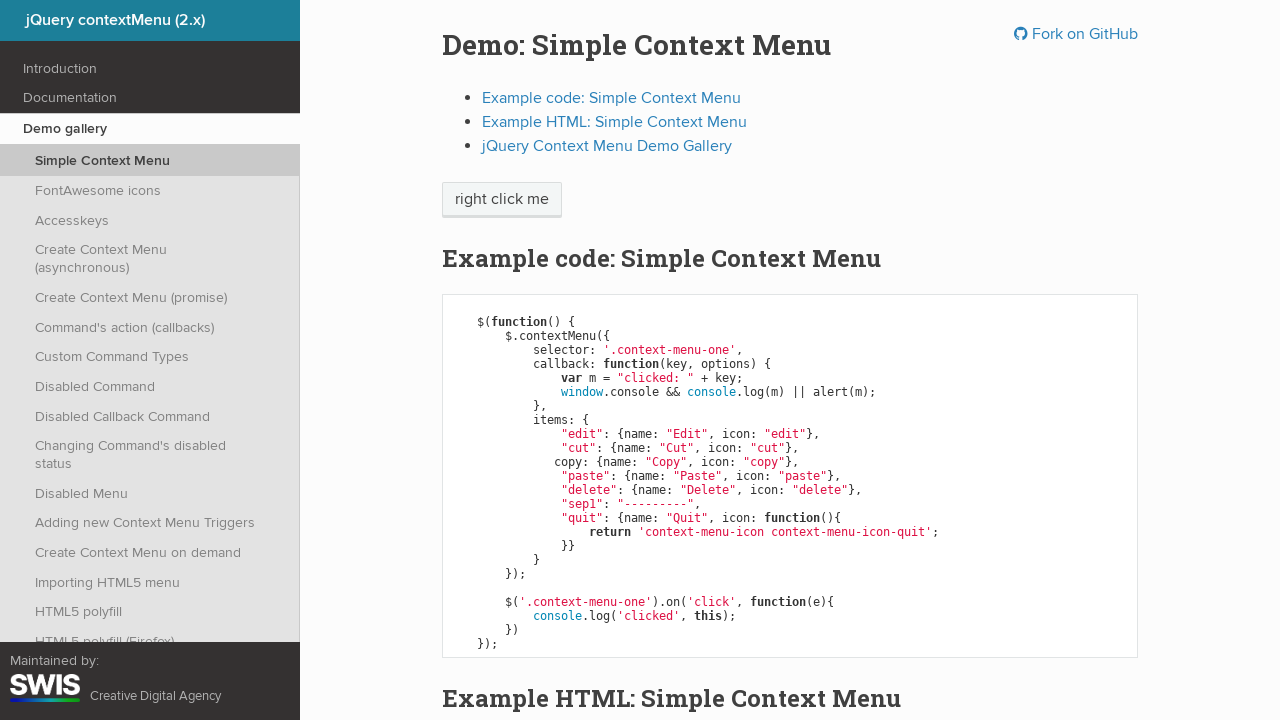

Right-clicked on 'right click me' element to open context menu at (502, 200) on //p/span[text()='right click me']
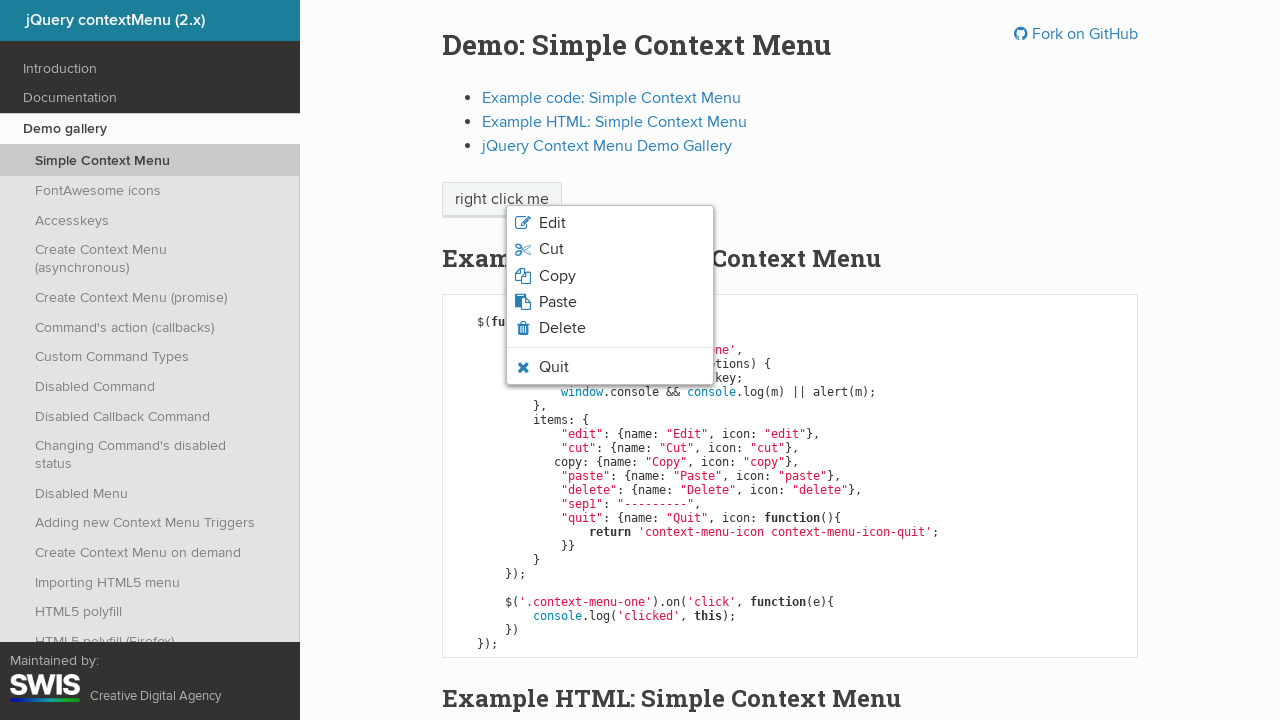

Clicked 'Copy' option from context menu at (557, 276) on xpath=//li/span[text()='Copy']
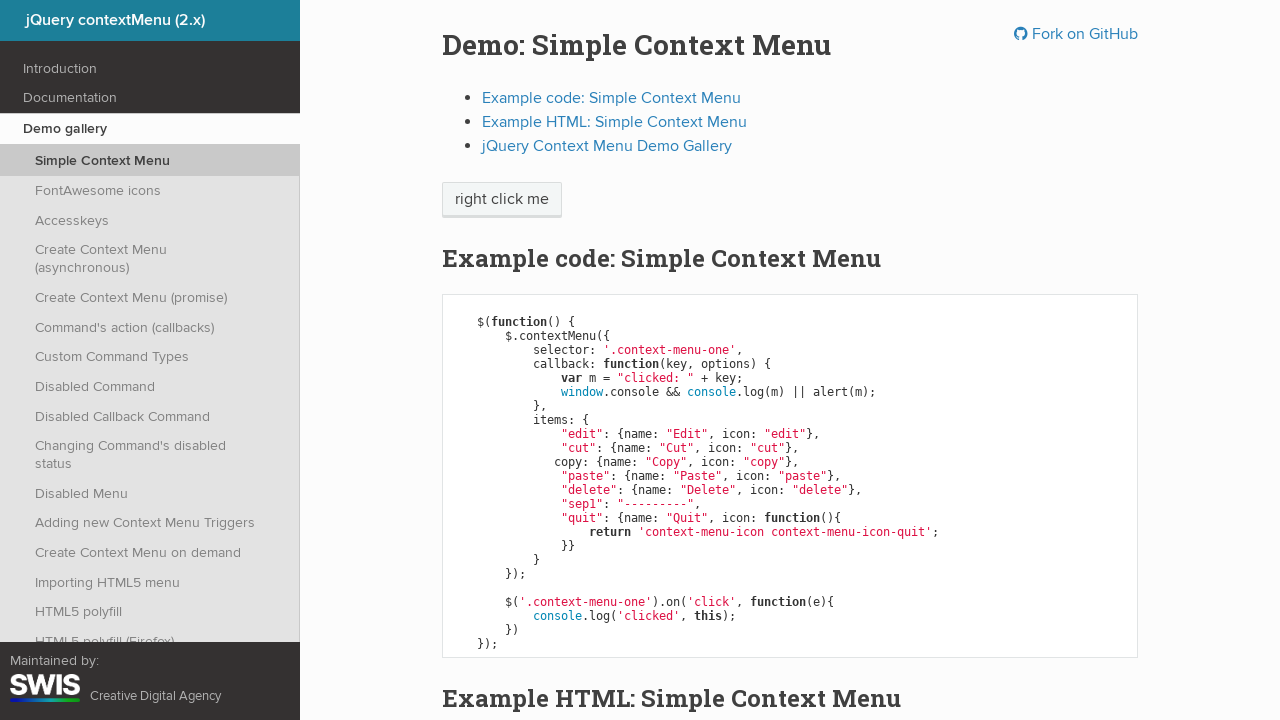

Accepted the alert dialog that appeared after copying
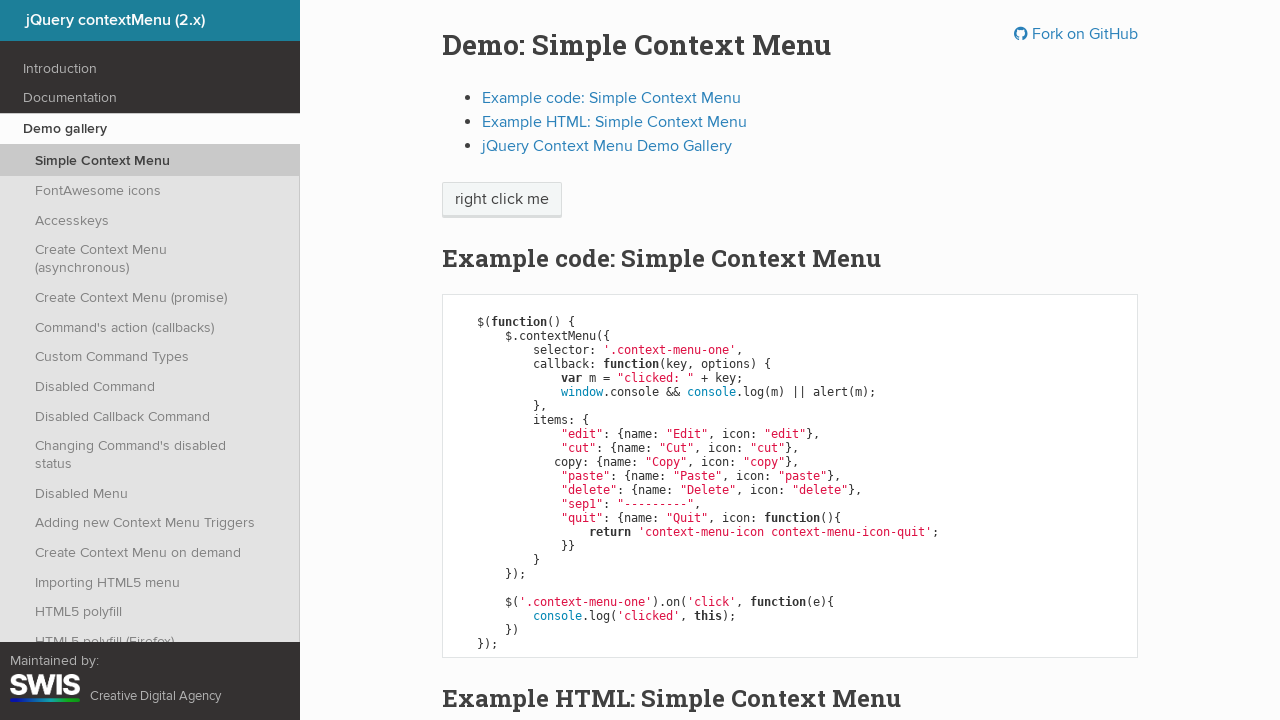

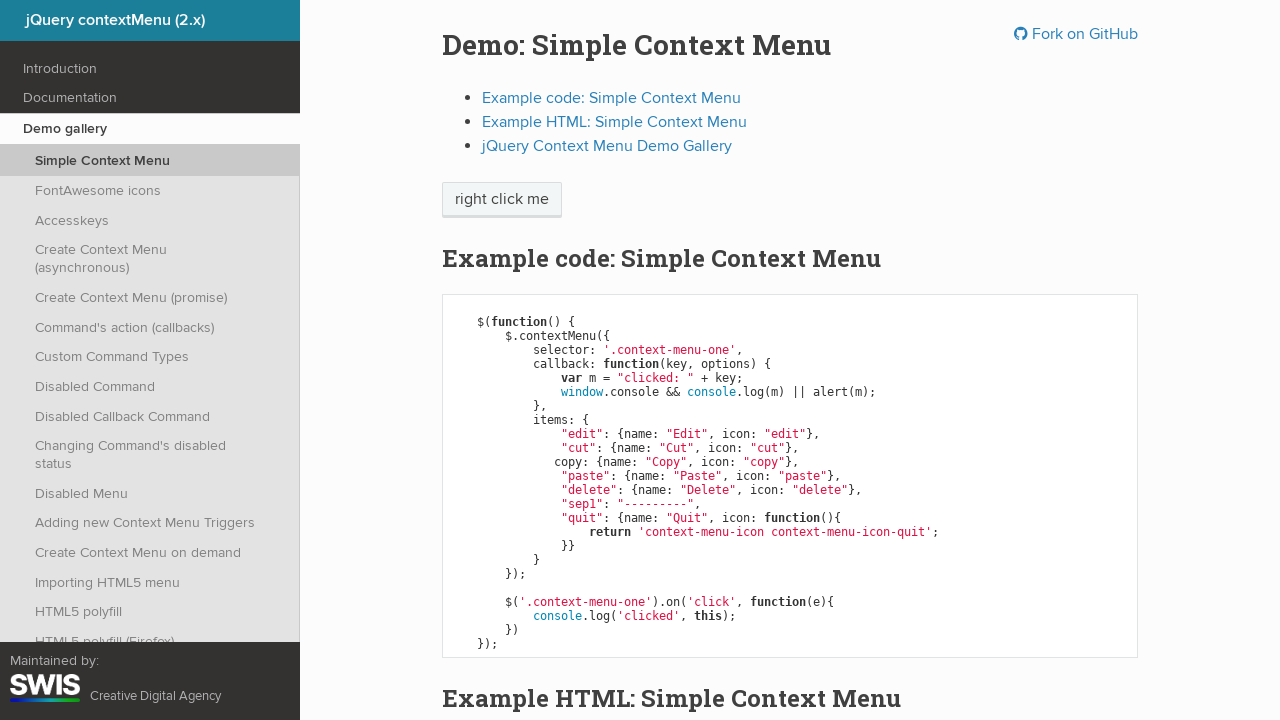